Tests the e-commerce workflow on Demoblaze demo site by selecting a product from a category, adding it to cart, navigating to the cart, and then deleting the product from the cart.

Starting URL: https://www.demoblaze.com/index.html

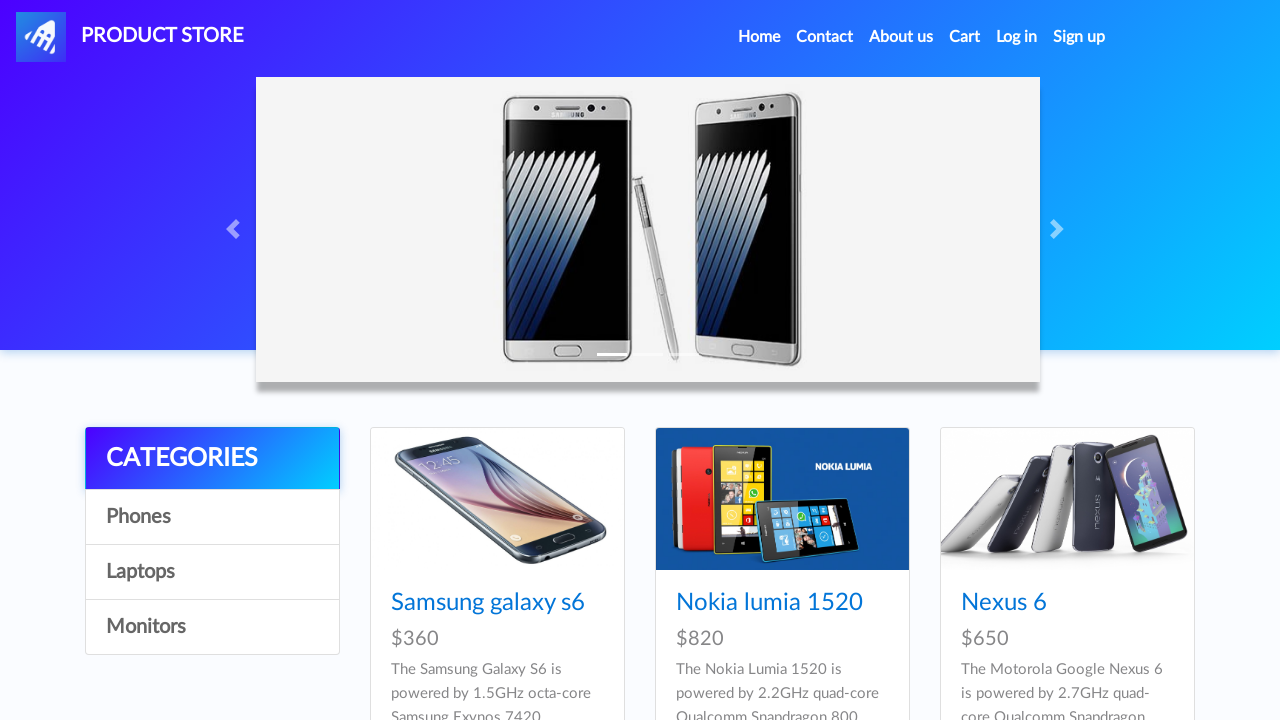

Clicked on Phones category at (212, 517) on .list-group >> a:has-text('Phones')
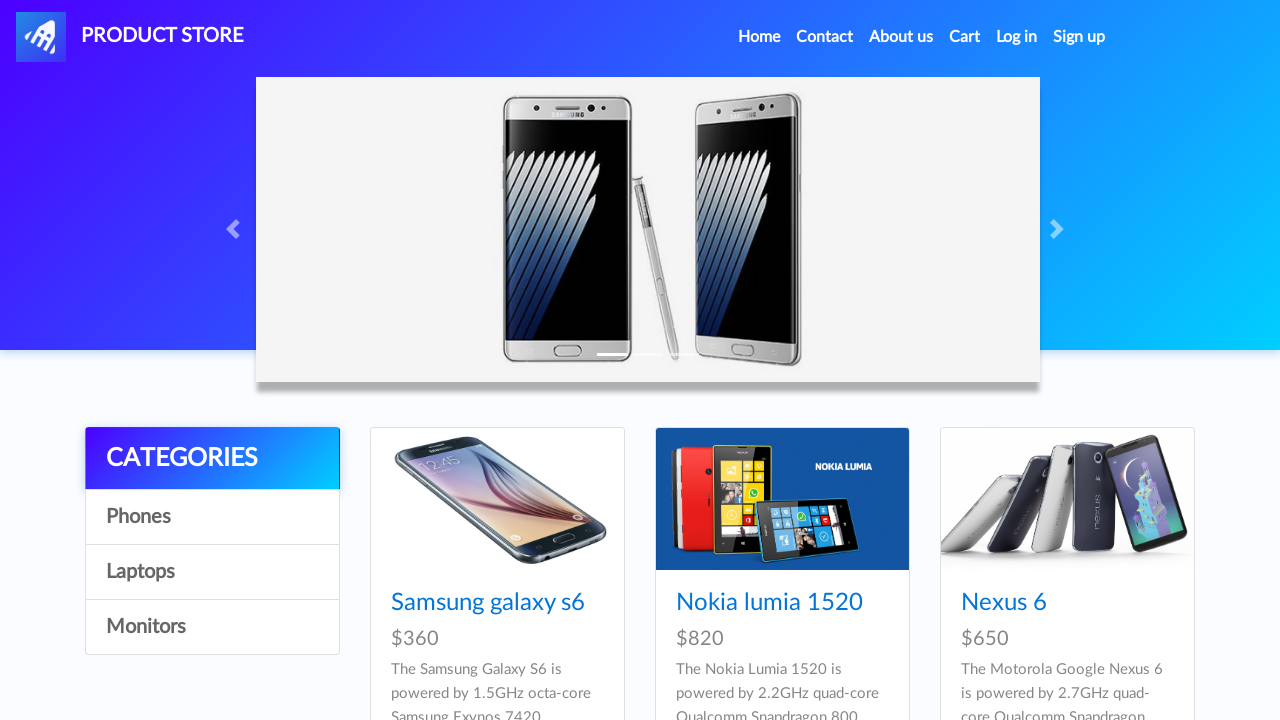

Products loaded in category
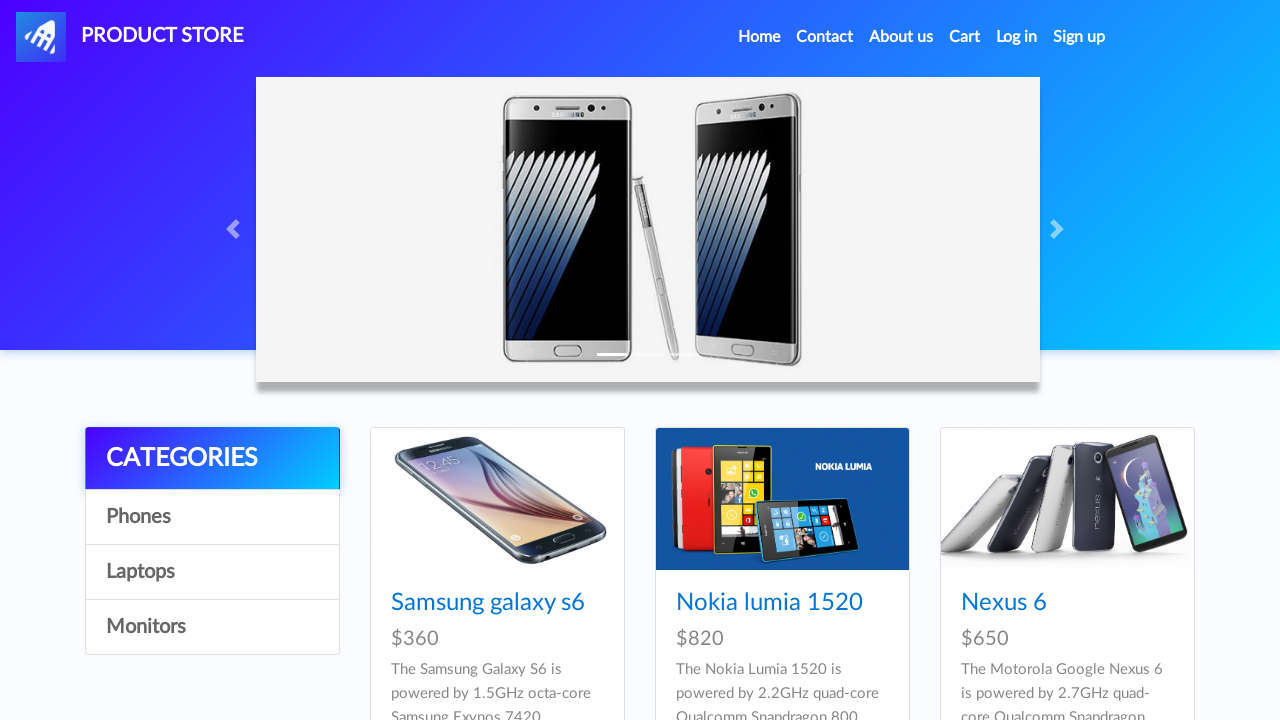

Clicked on Samsung galaxy s6 product at (497, 499) on #tbodyid .card:has-text('Samsung galaxy s6') a
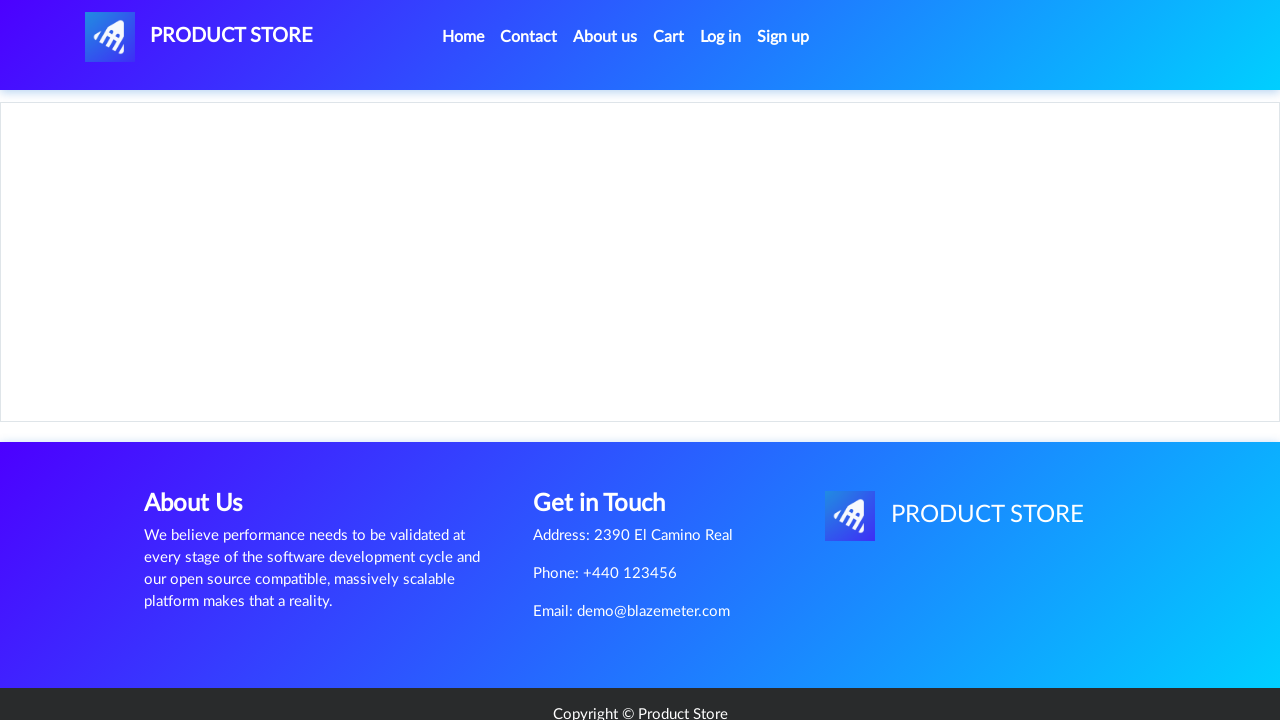

Add to cart button loaded
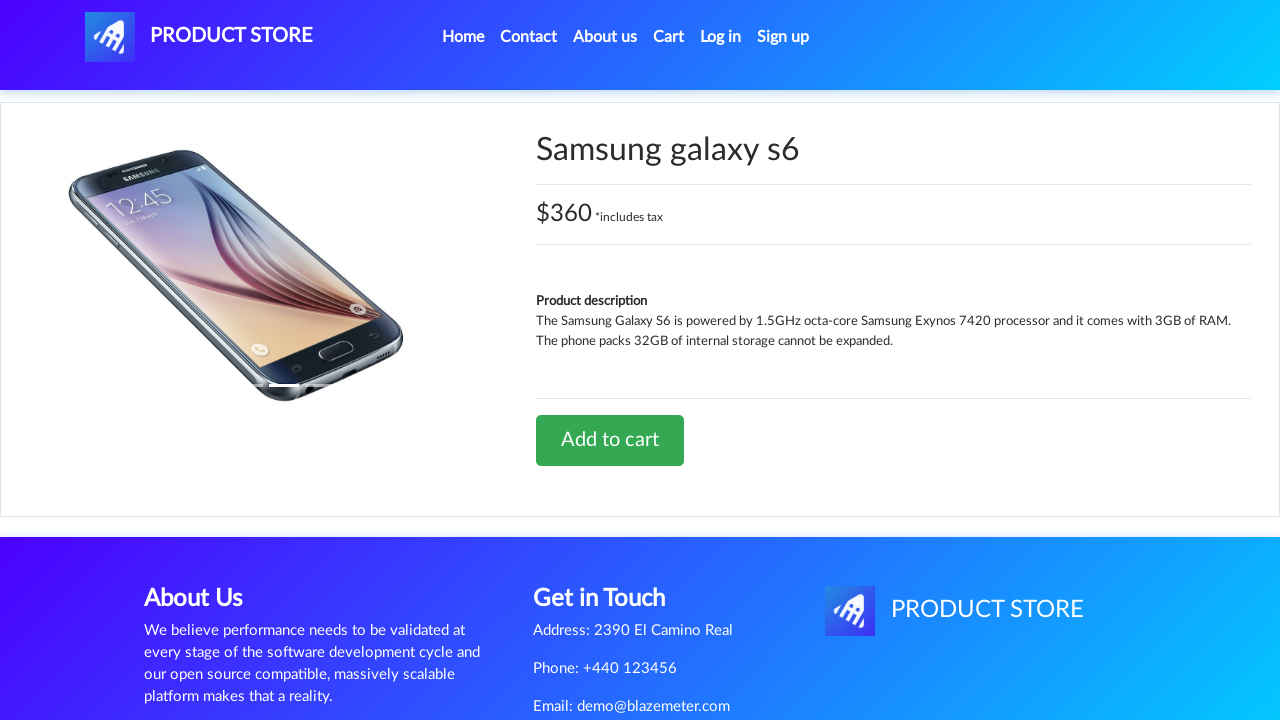

Clicked Add to cart button at (610, 440) on .btn-success
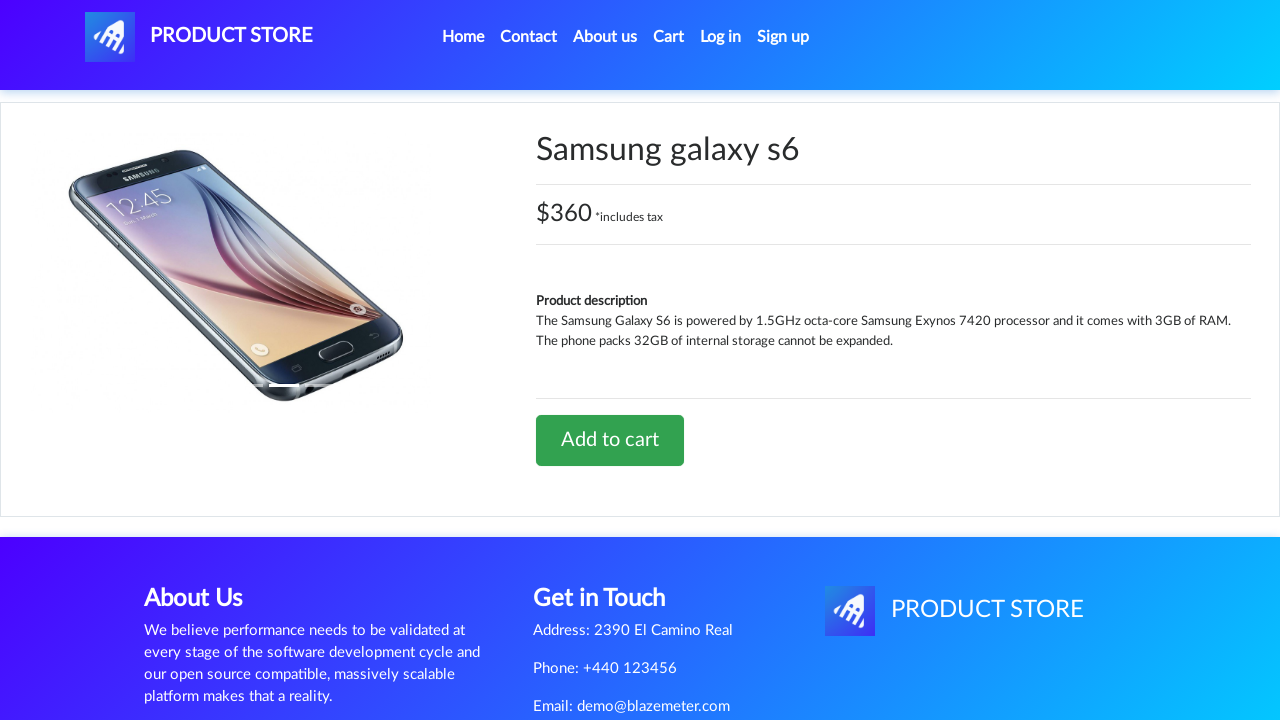

Alert dialog accepted and dismissed
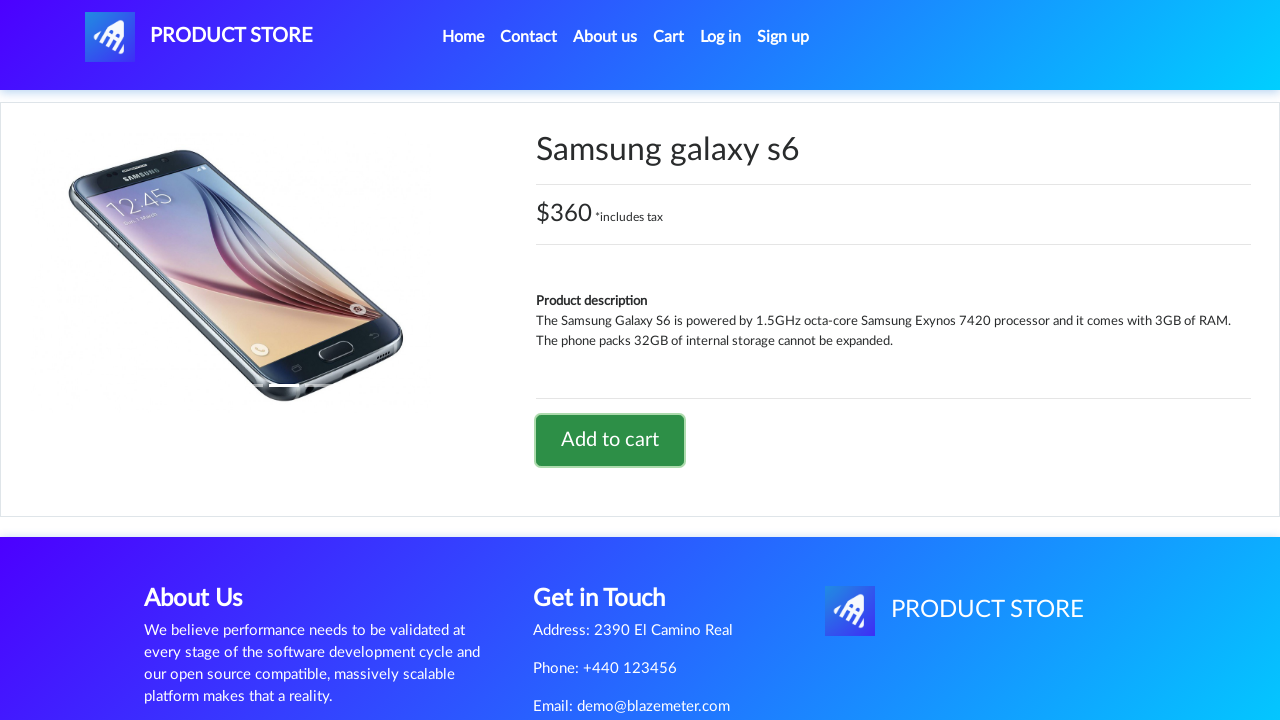

Navigated back to home page
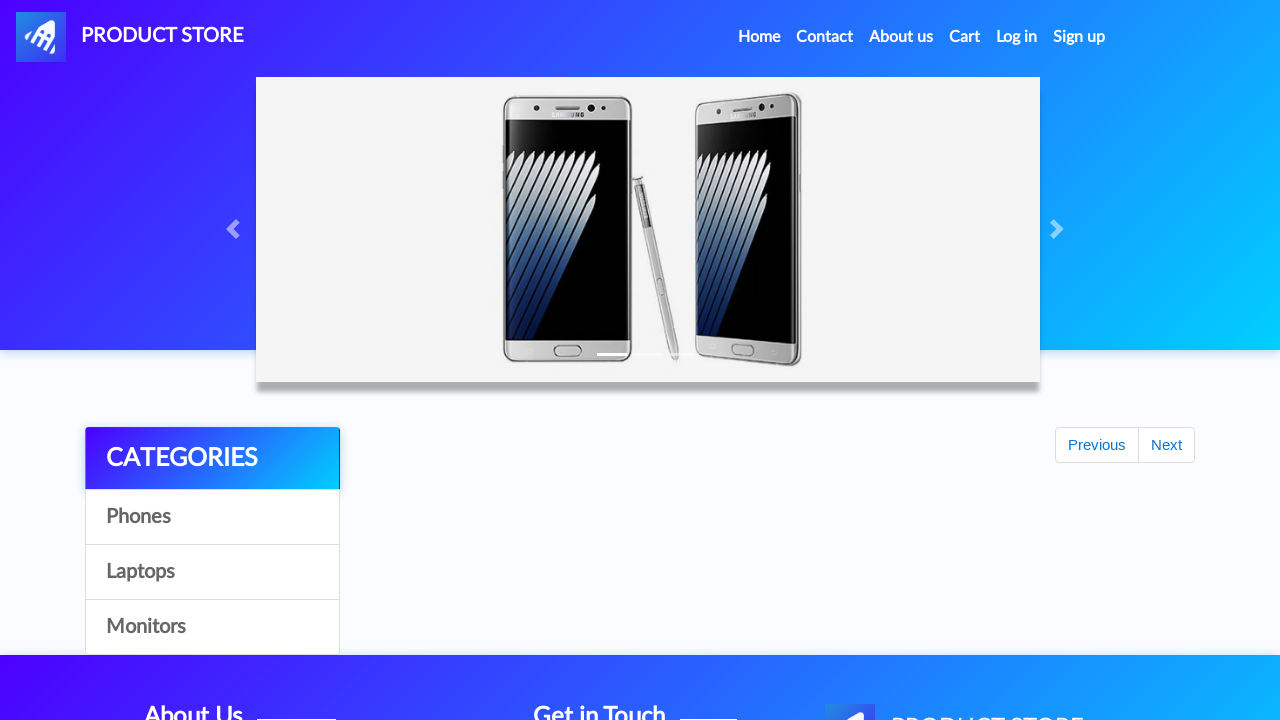

Clicked on Cart link at (965, 37) on #cartur
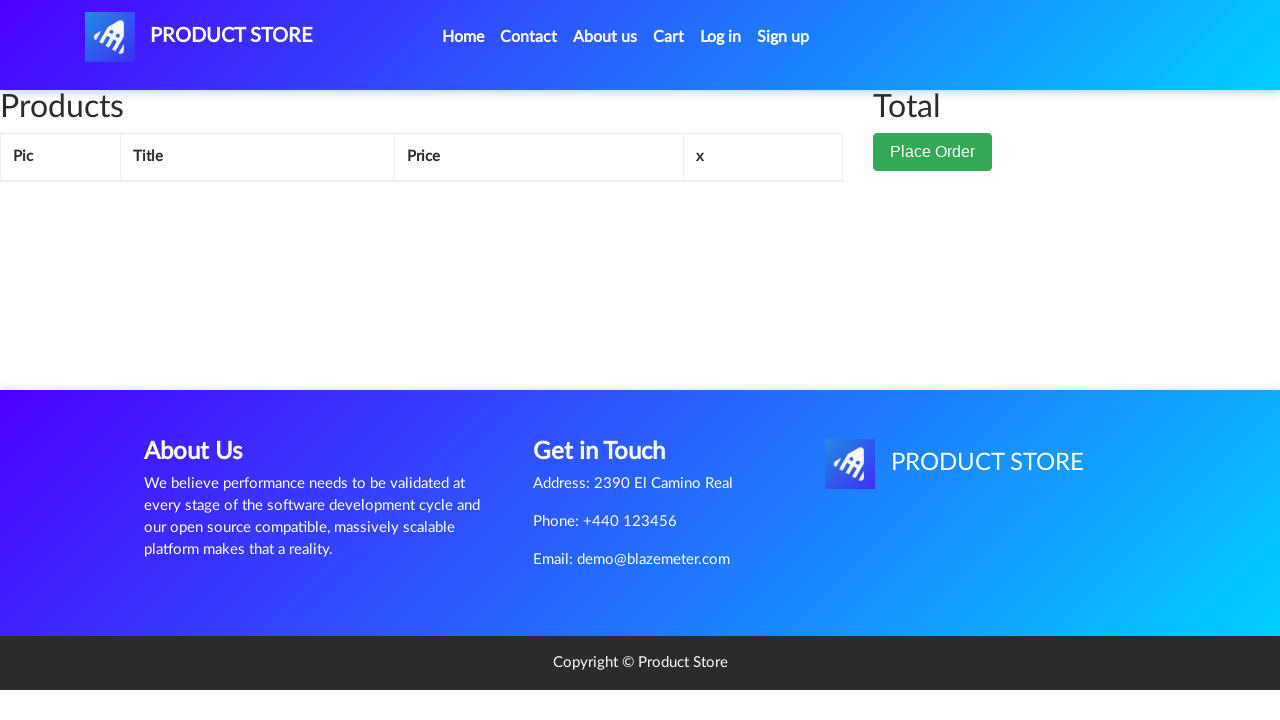

Cart items loaded
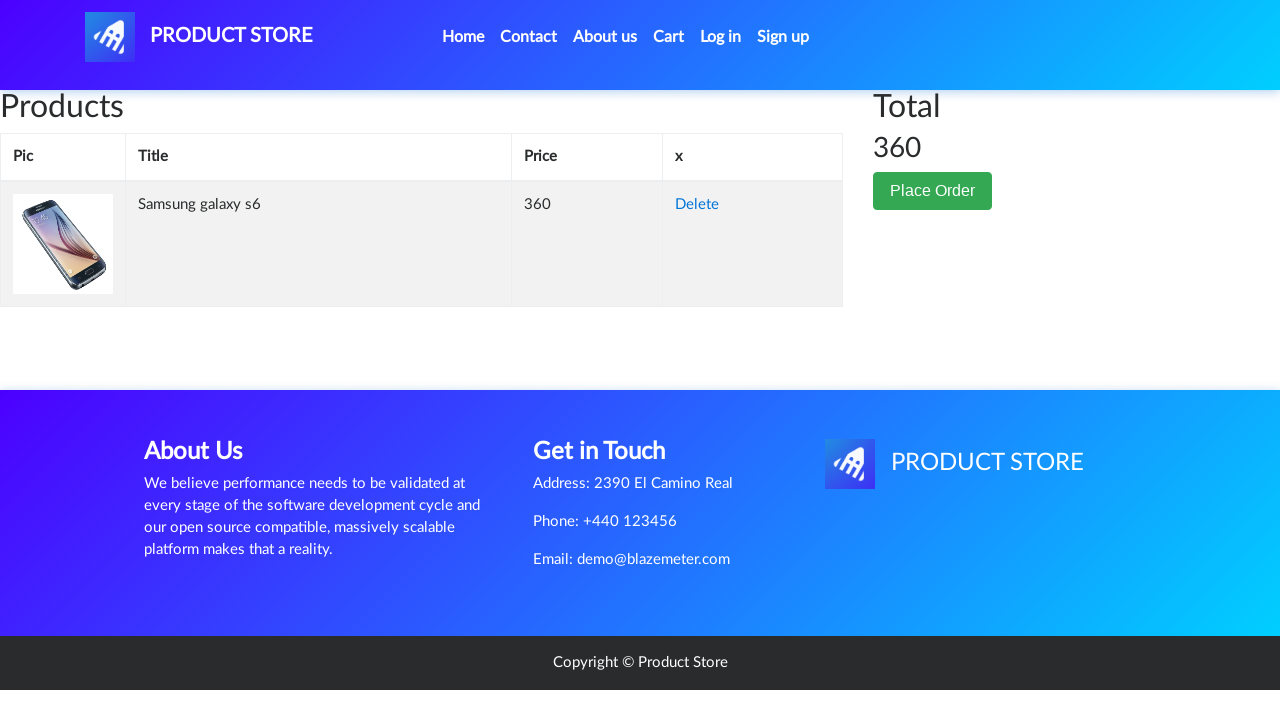

Clicked Delete button for Samsung galaxy s6 in cart at (697, 205) on #tbodyid .success:has-text('Samsung galaxy s6') a
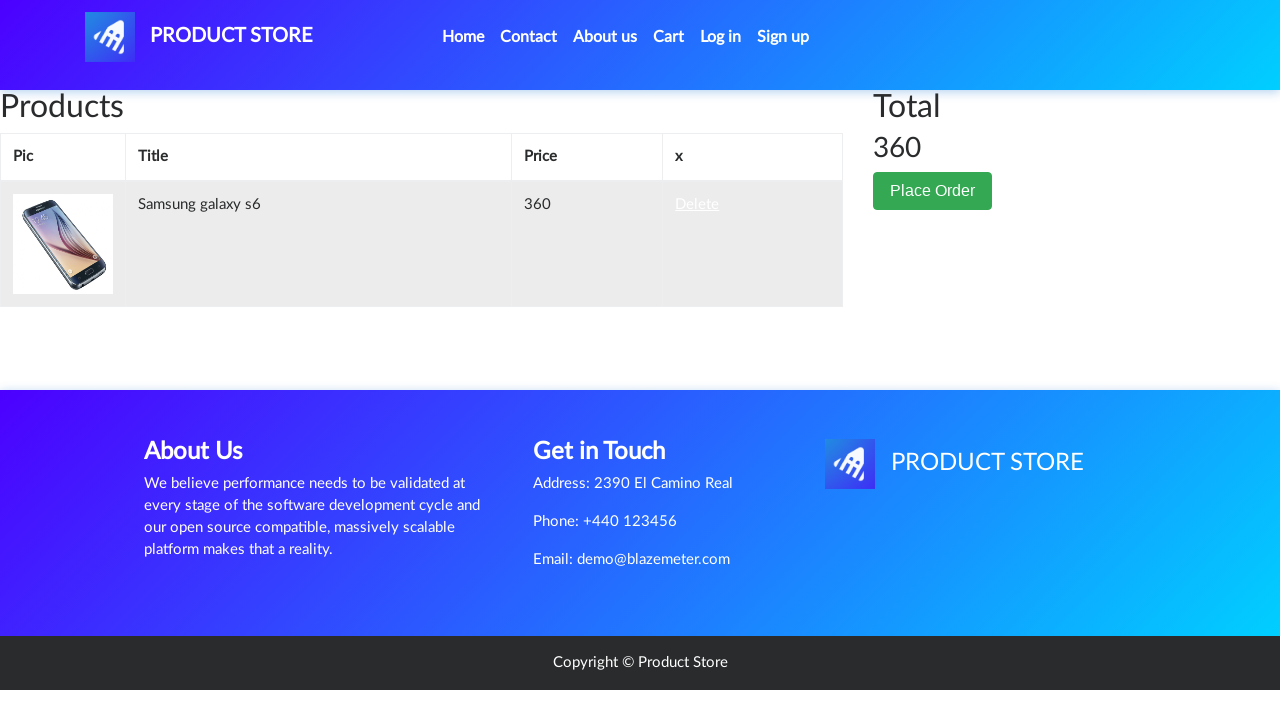

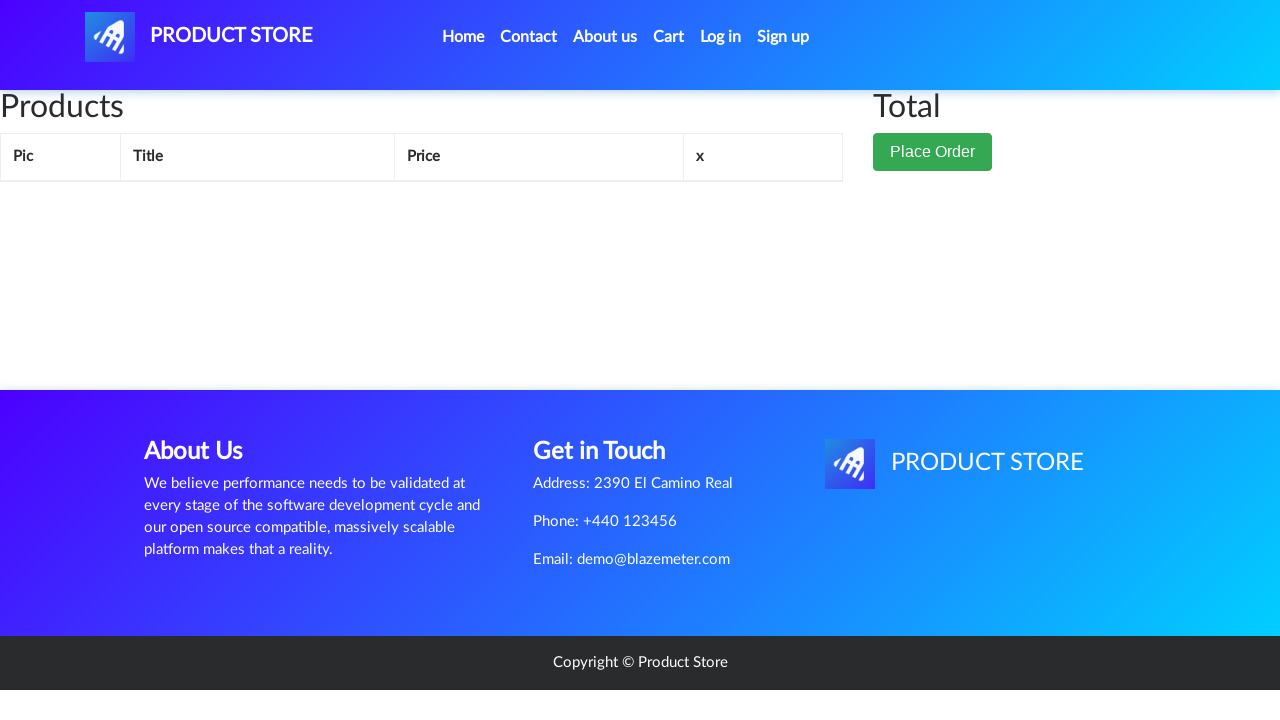